Navigates to Flipkart homepage and verifies the page loads correctly by checking the URL

Starting URL: https://www.flipkart.com/

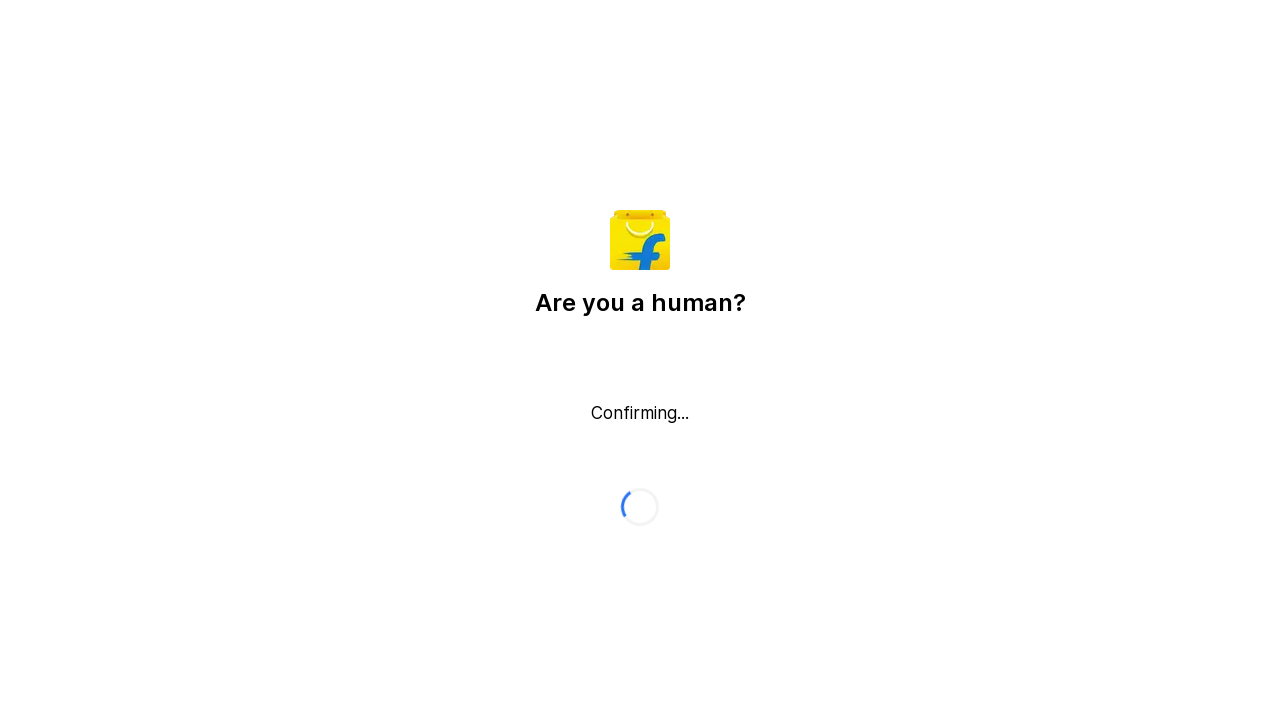

Waited for page to load with domcontentloaded state
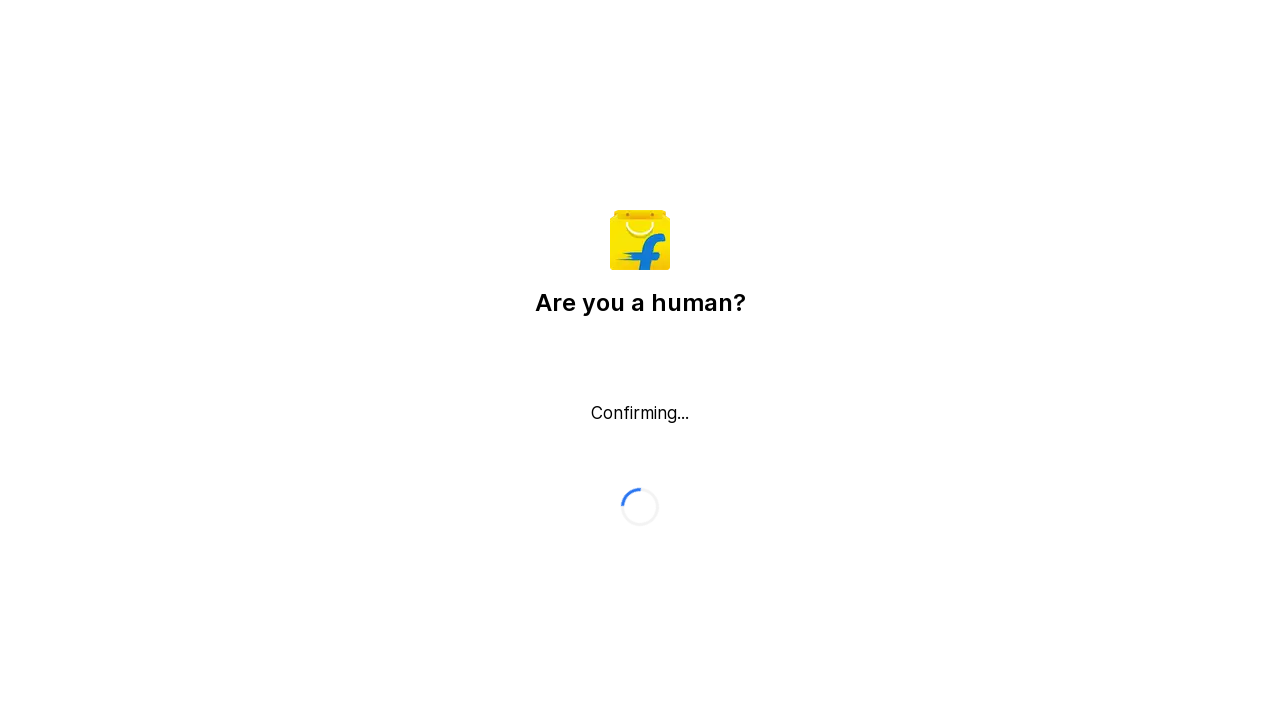

Verified page URL is https://www.flipkart.com/
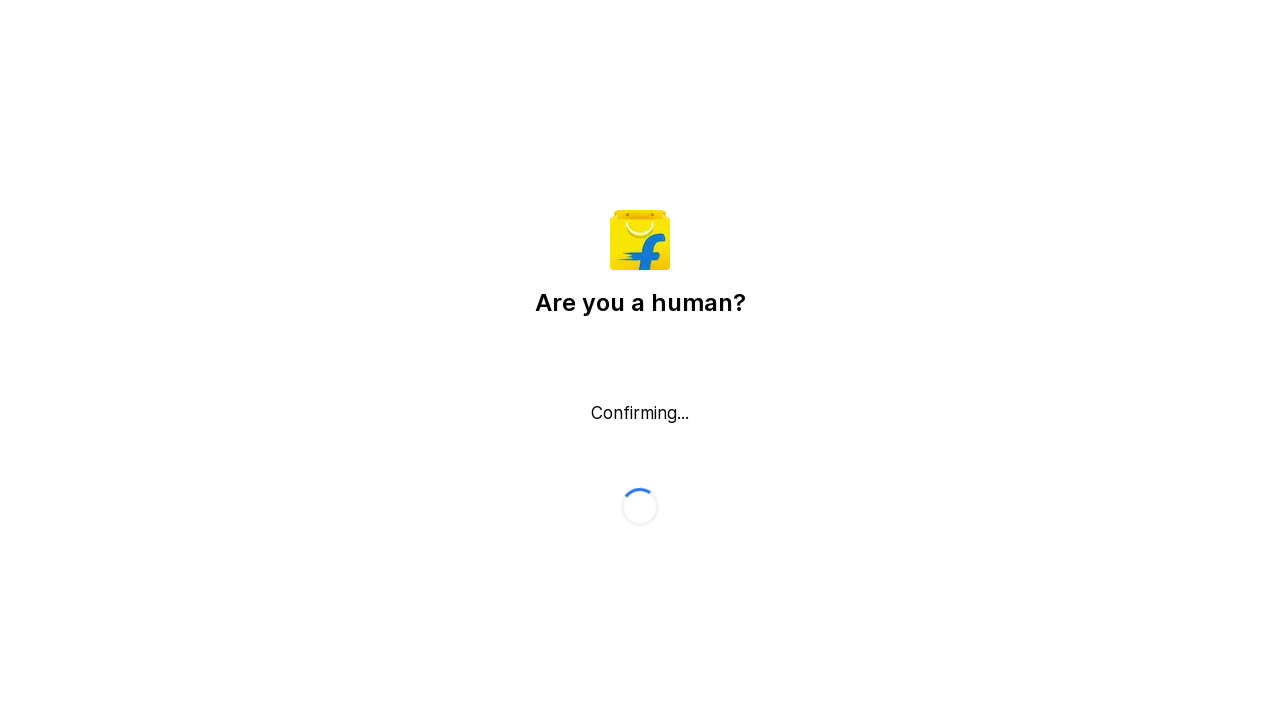

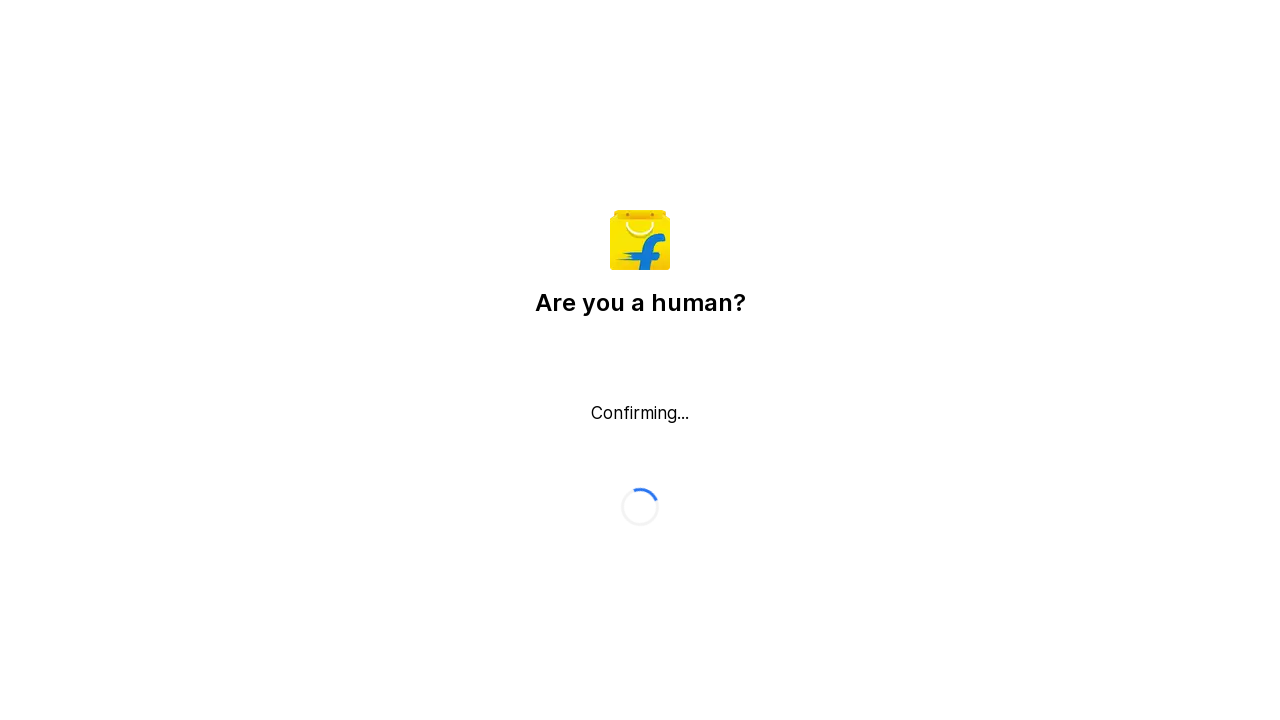